Navigates to YouTube homepage and verifies the page title

Starting URL: https://youtube.com

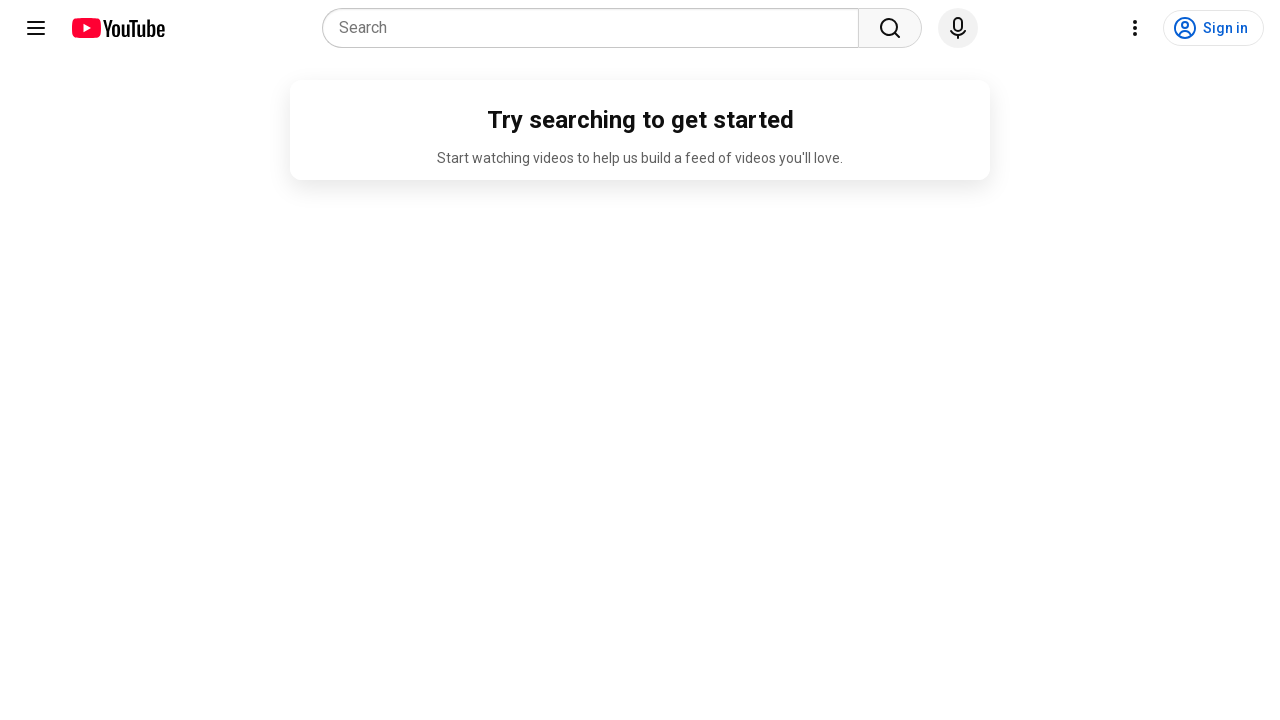

Navigated to YouTube homepage
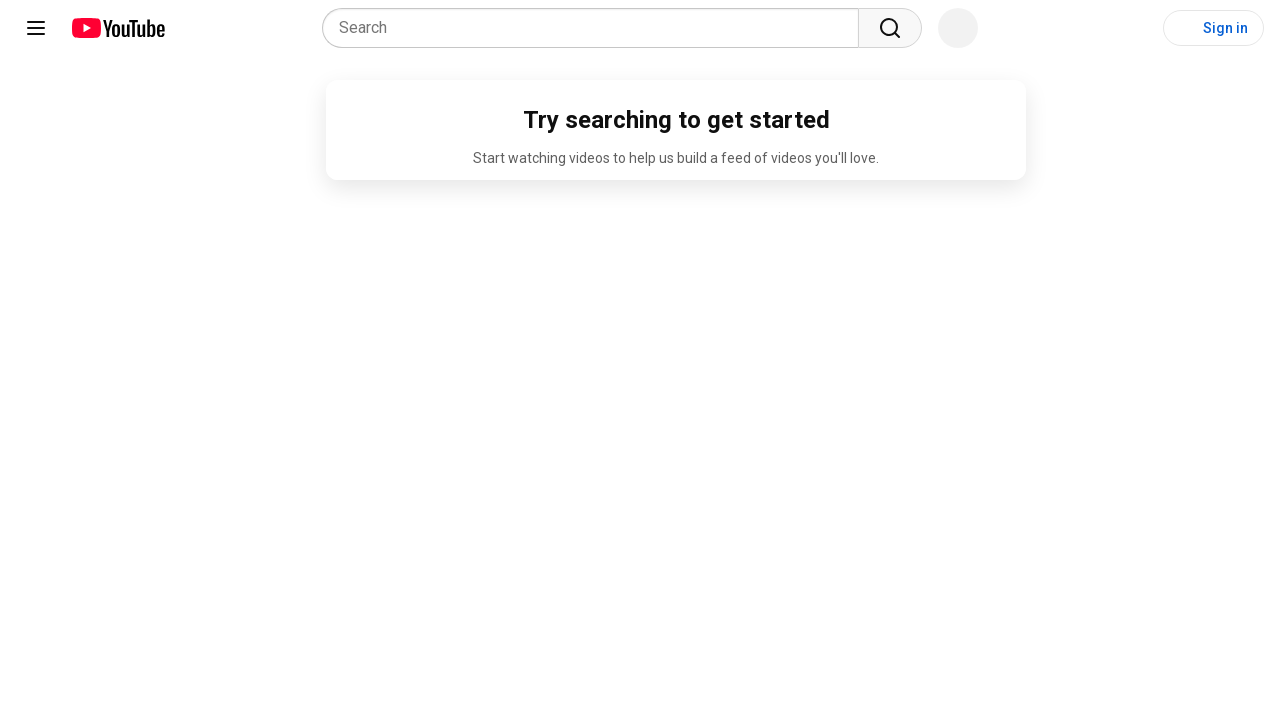

Verified page title is 'YouTube'
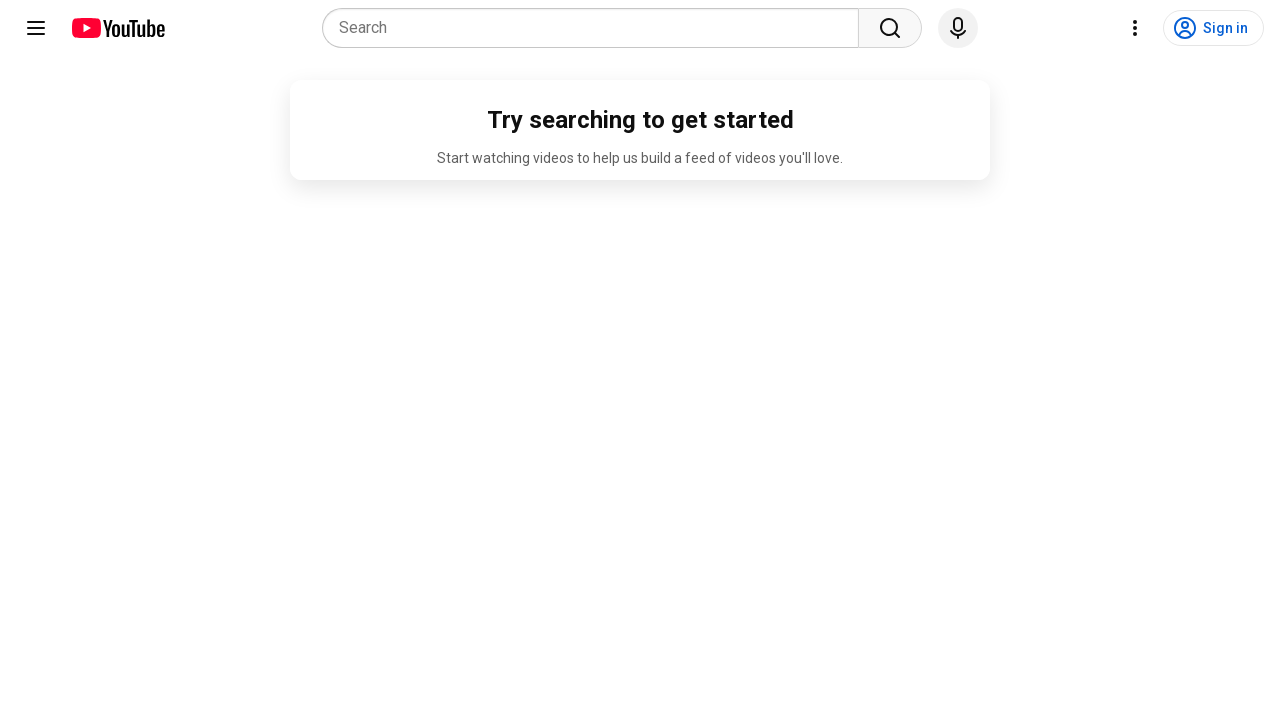

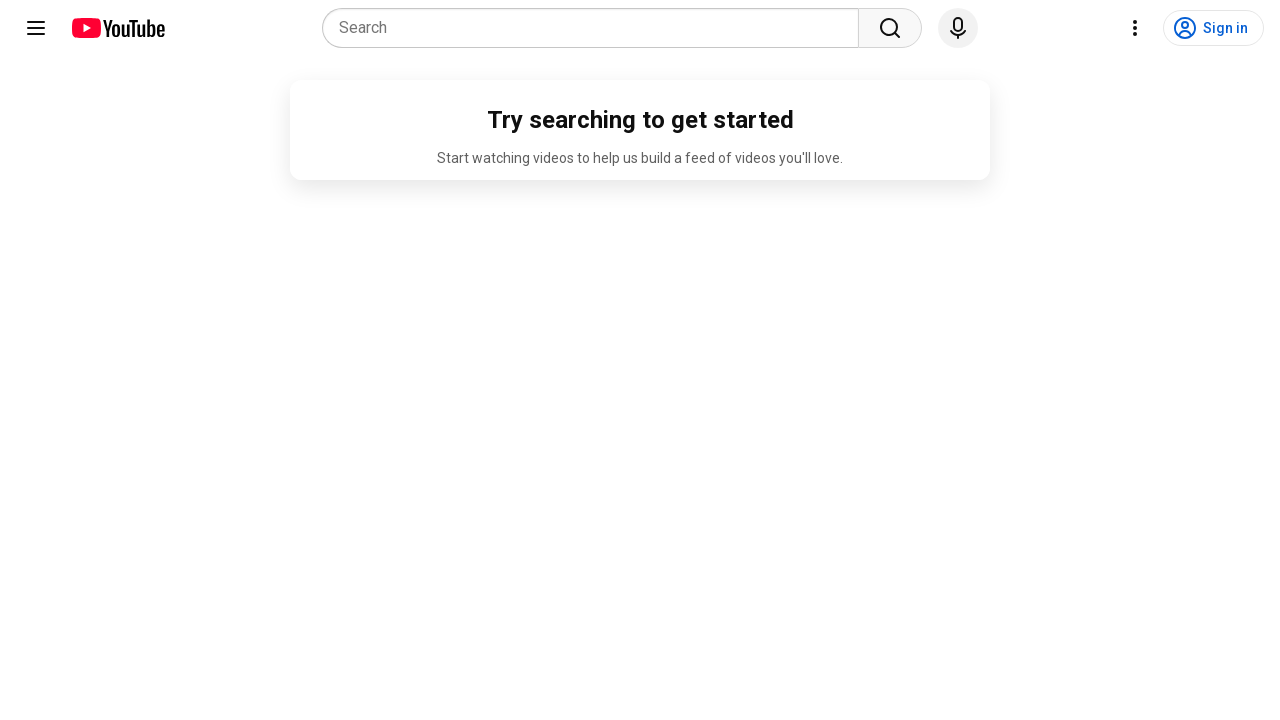